Tests number input field functionality by entering a value, clearing it, and entering a different value

Starting URL: http://the-internet.herokuapp.com/inputs

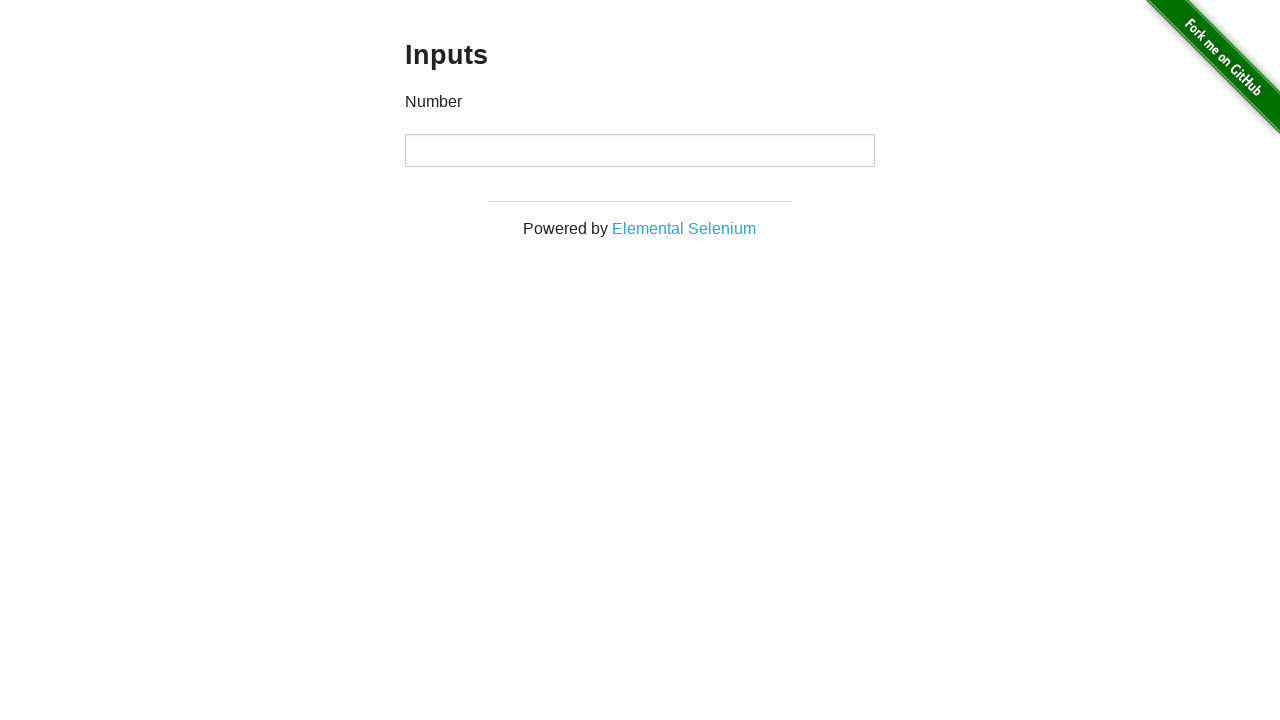

Entered '1000' in the number input field on input[type='number']
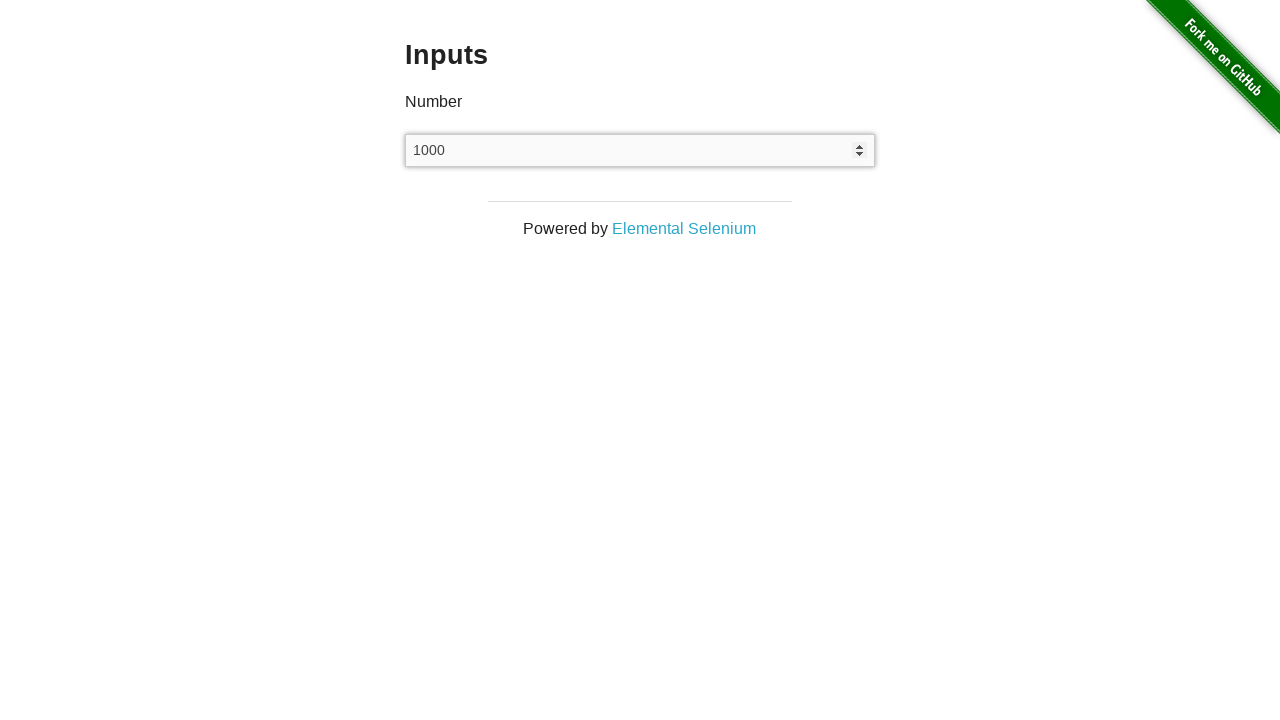

Cleared the number input field on input[type='number']
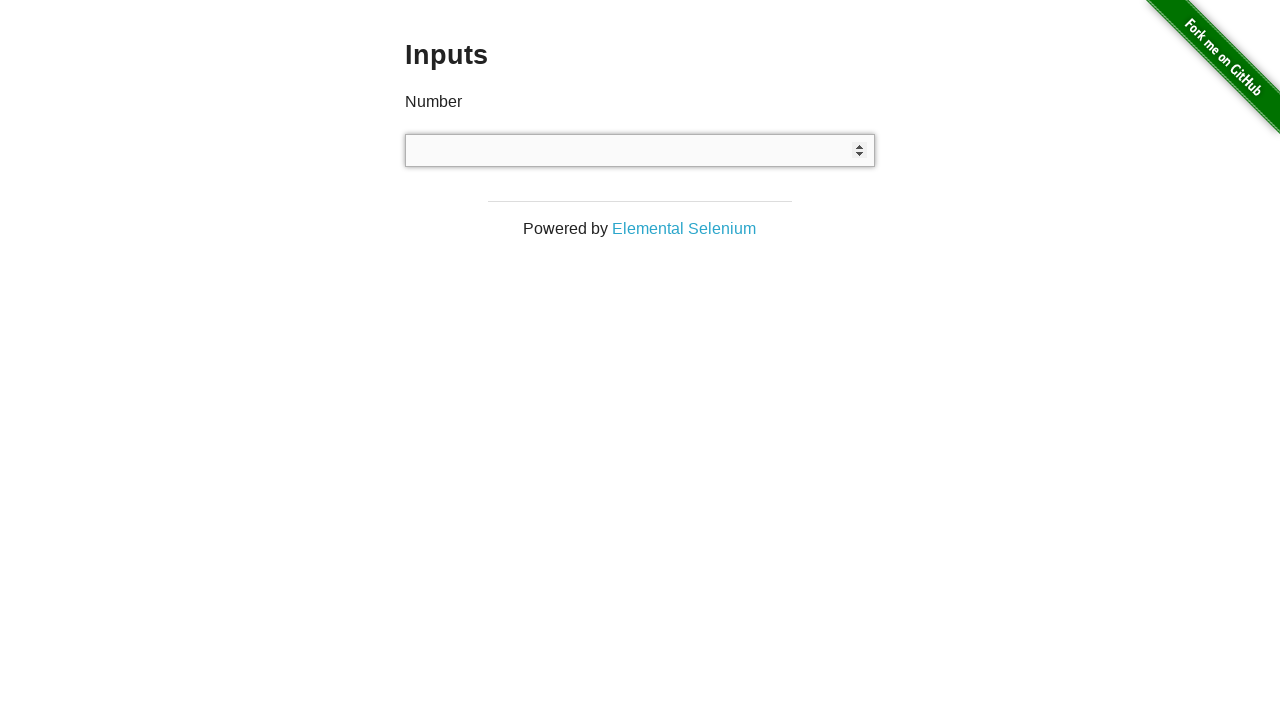

Entered '999' in the number input field on input[type='number']
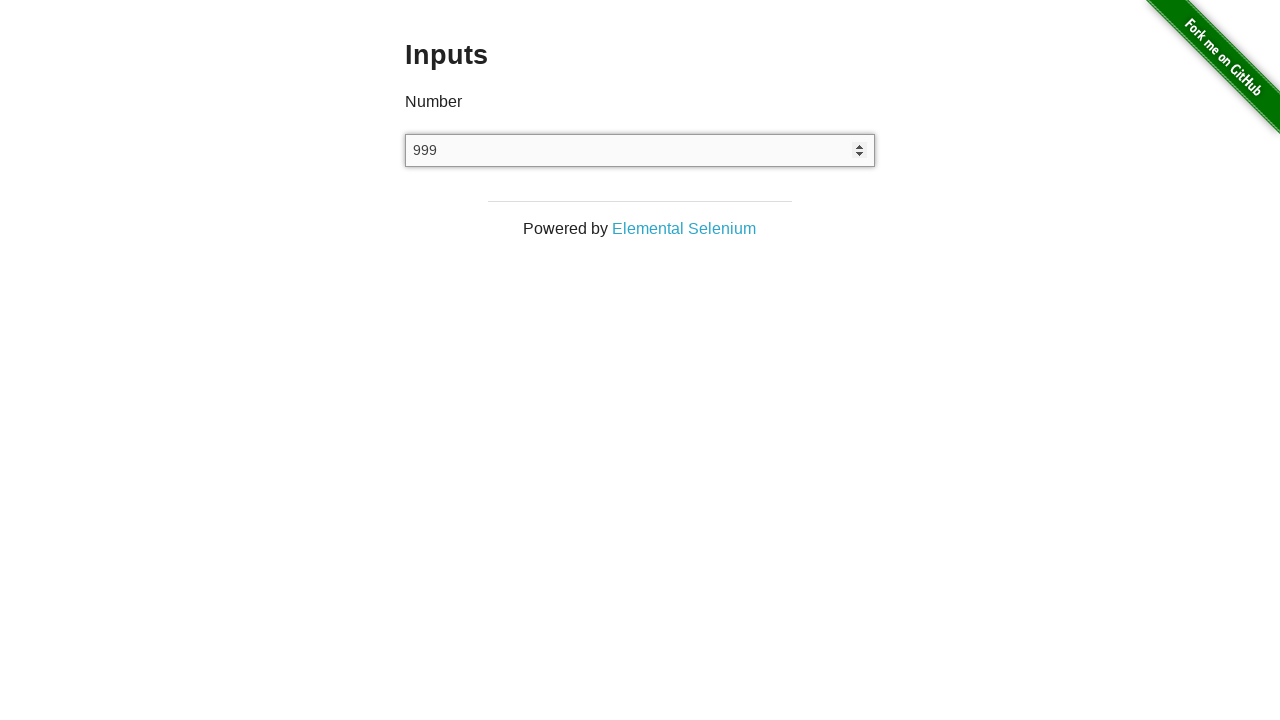

Verified number input field is present
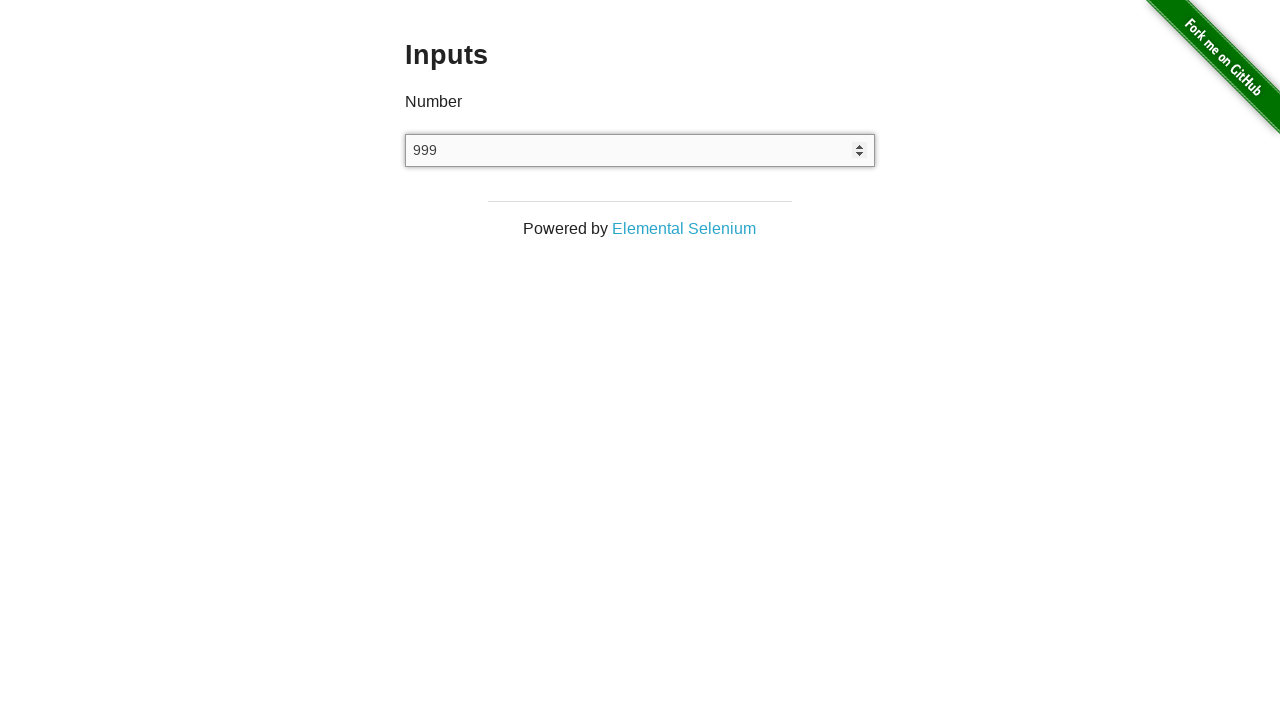

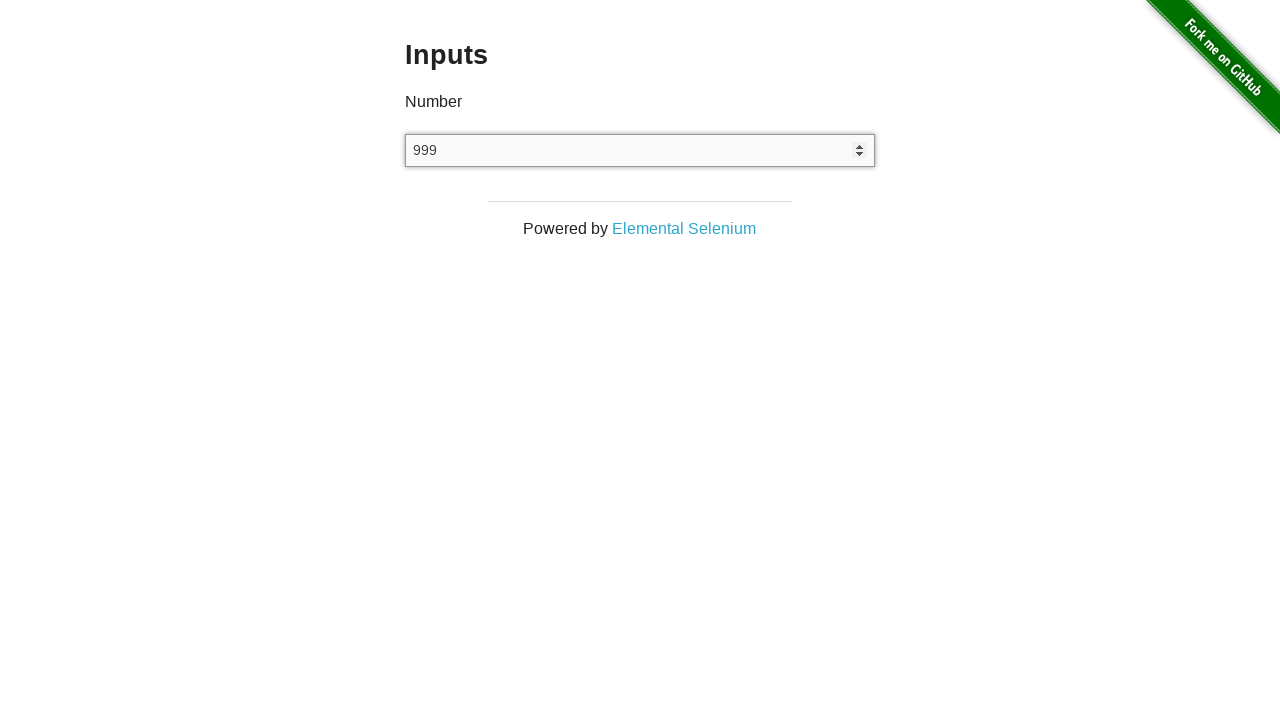